Tests a text box form by filling in user name, email, current address, and permanent address fields, then submitting the form

Starting URL: https://demoqa.com/text-box

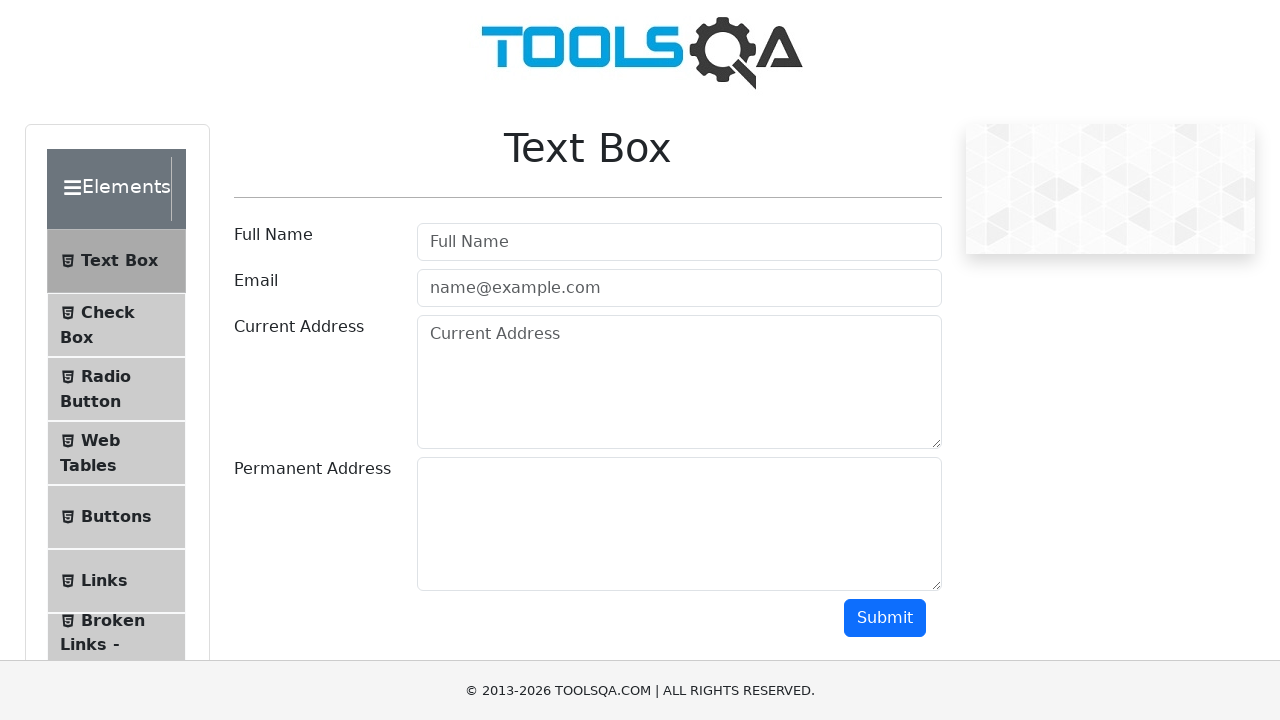

Filled user name field with 'Rodrigo' on //input[contains(@id,'userName')]
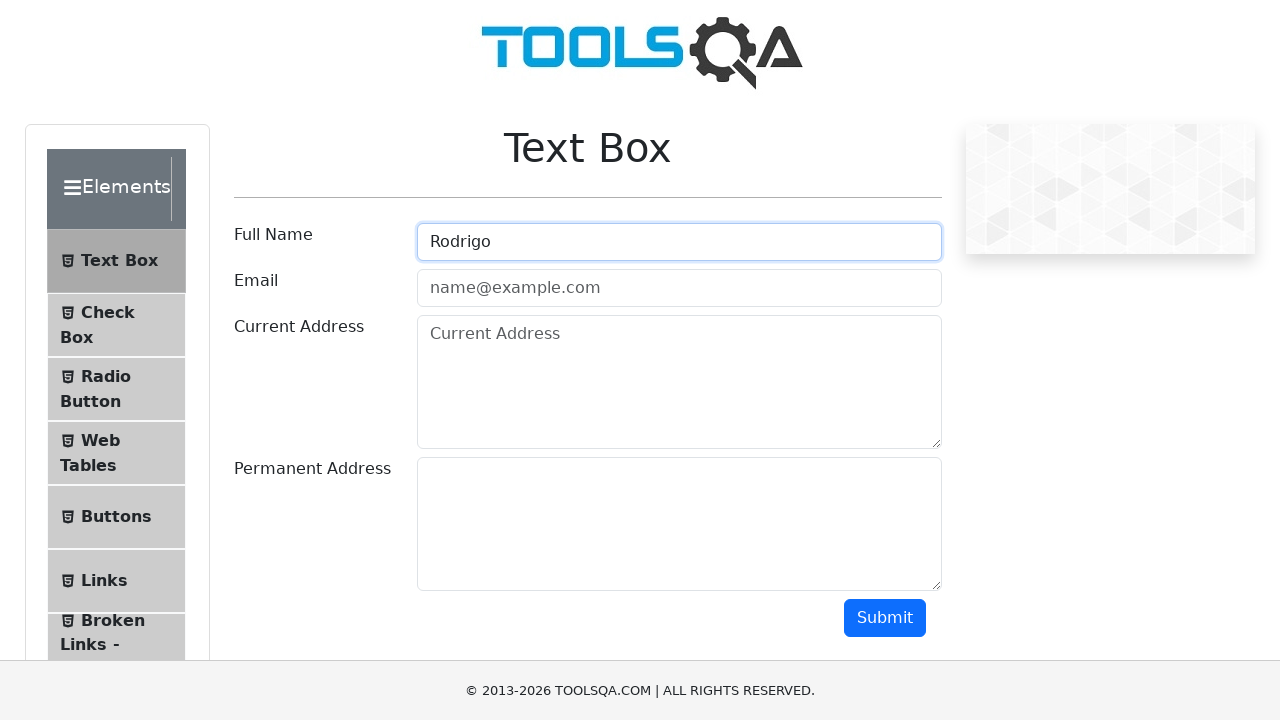

Filled email field with 'rodrigo@mail.com' on //input[contains(@id,'userEmail')]
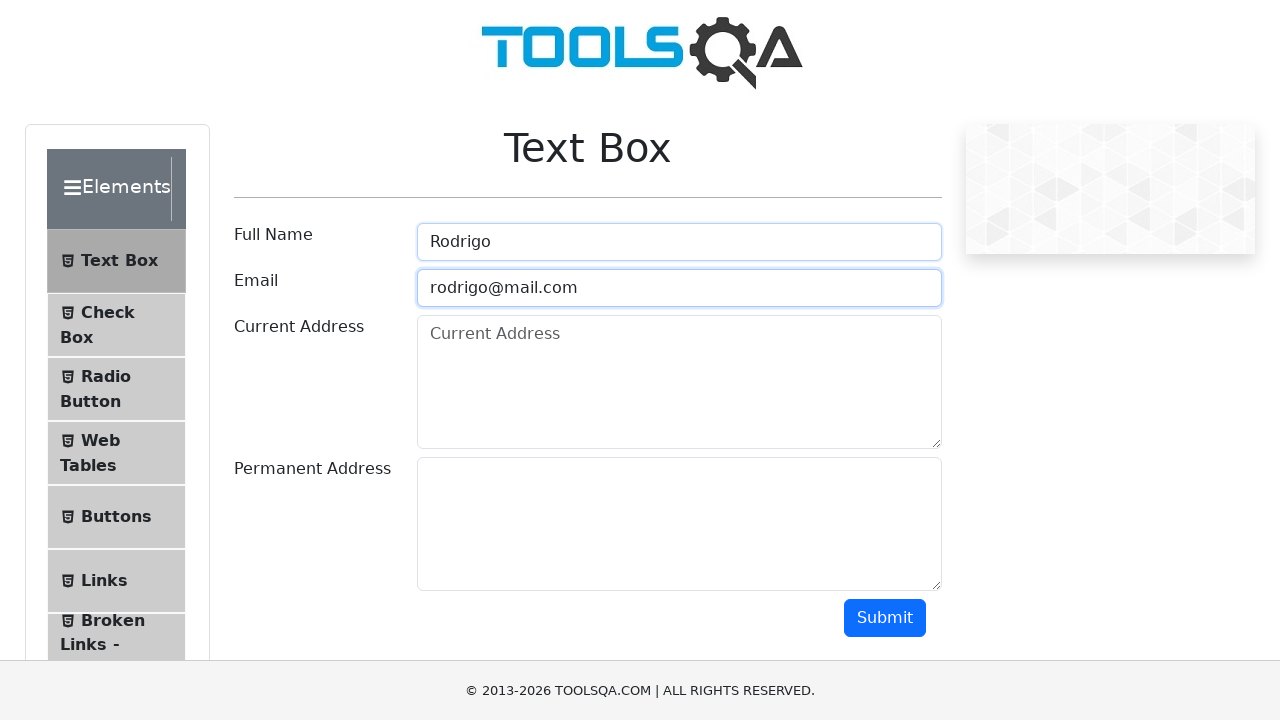

Filled current address field with 'Dirección 1234' on //textarea[contains(@id,'currentAddress')]
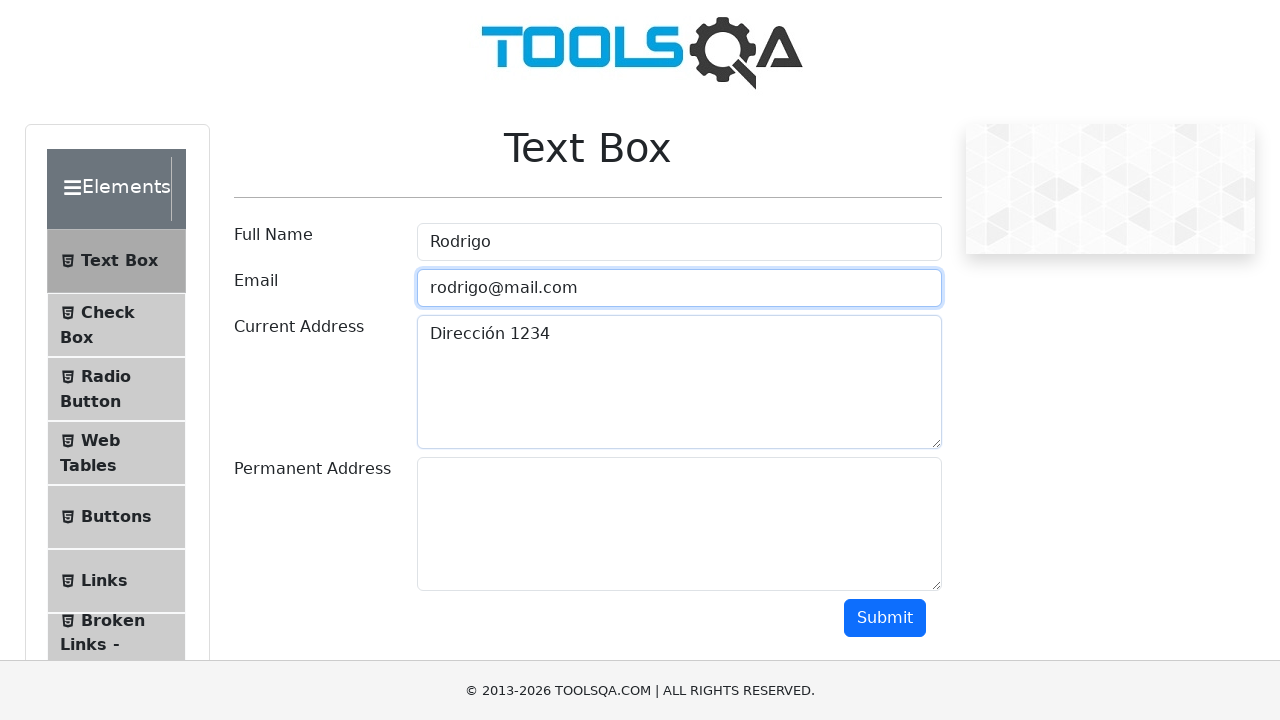

Filled permanent address field with 'Dirección 5678' on //textarea[contains(@id,'permanentAddress')]
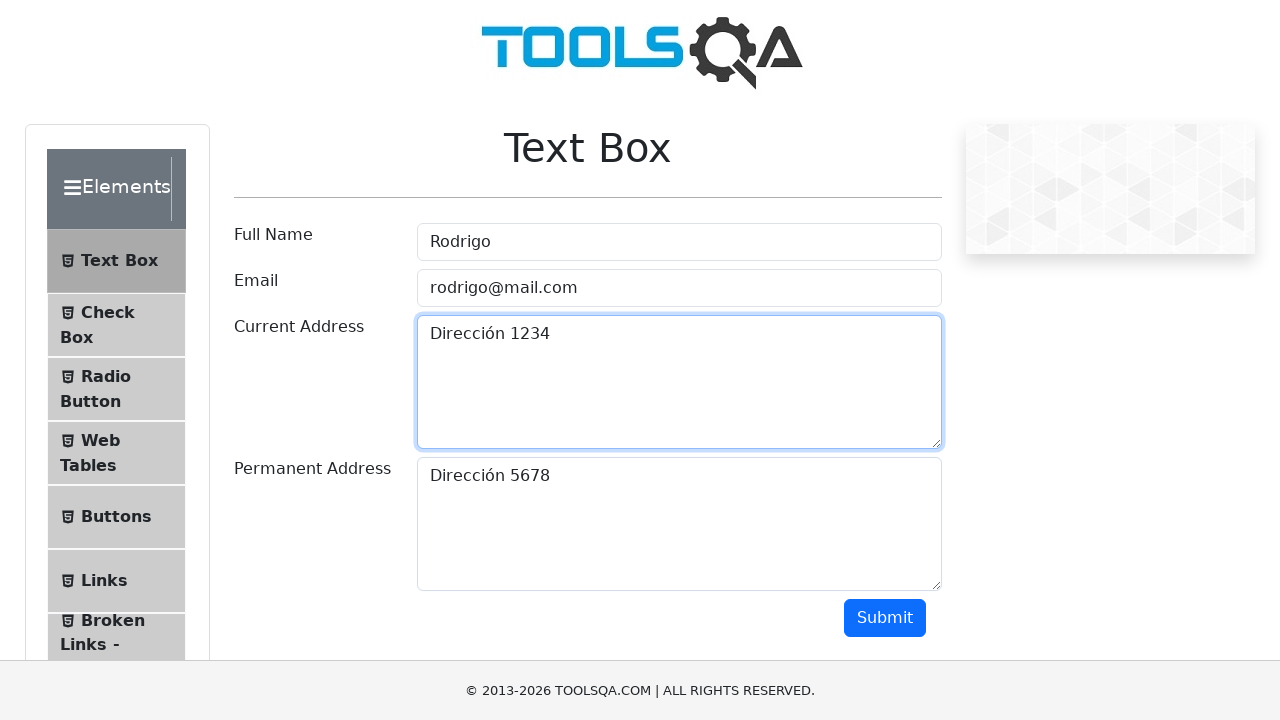

Scrolled down to make submit button visible
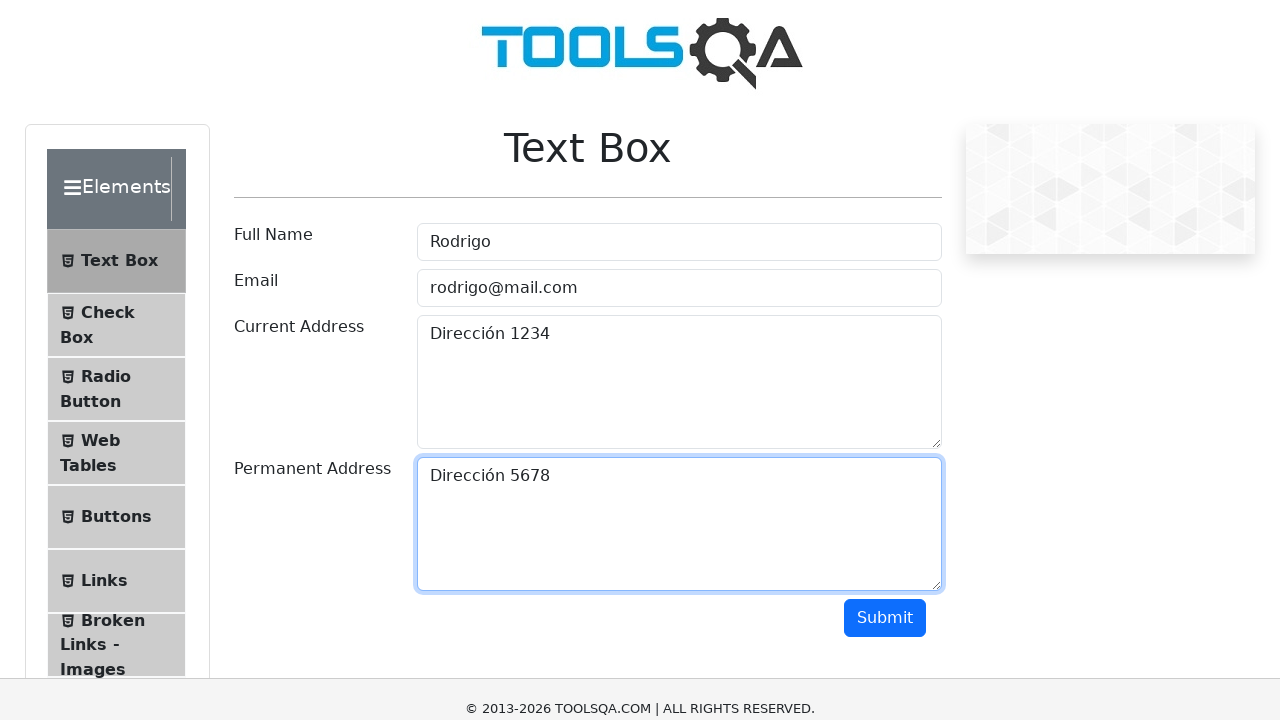

Clicked submit button to submit the form at (885, 258) on xpath=//button[contains(@id,'submit')]
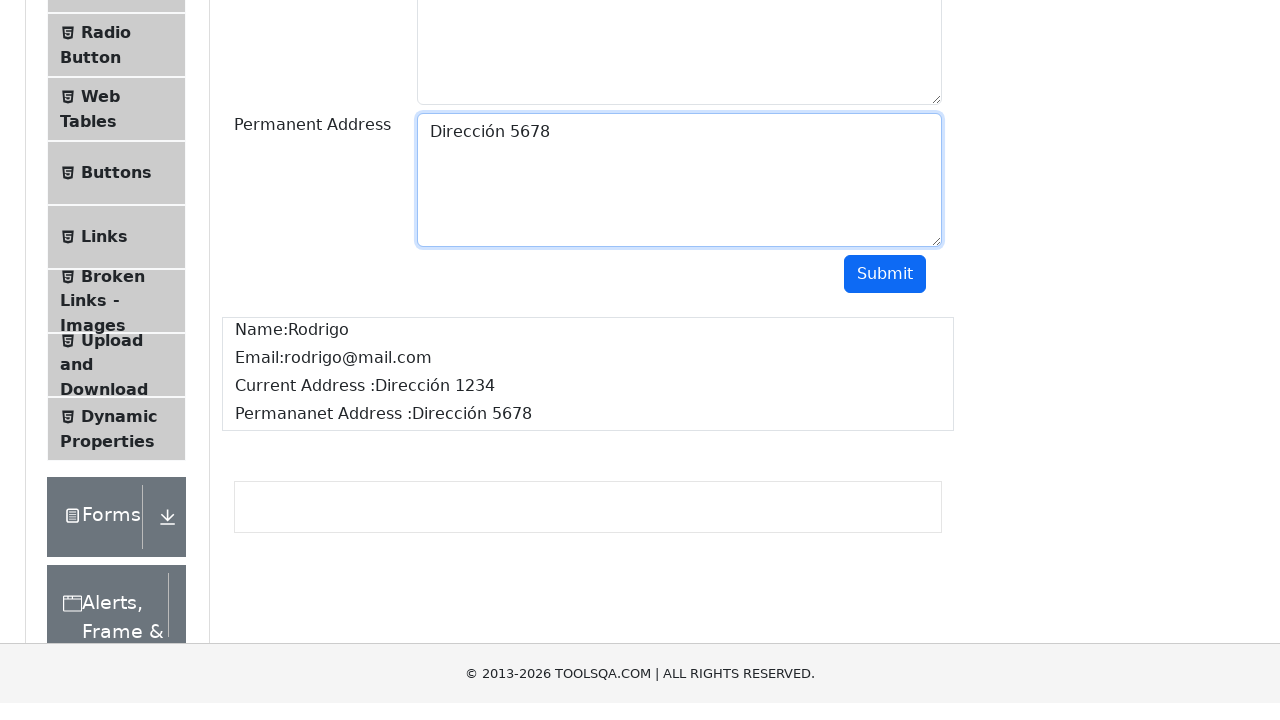

Form submission processed and output displayed
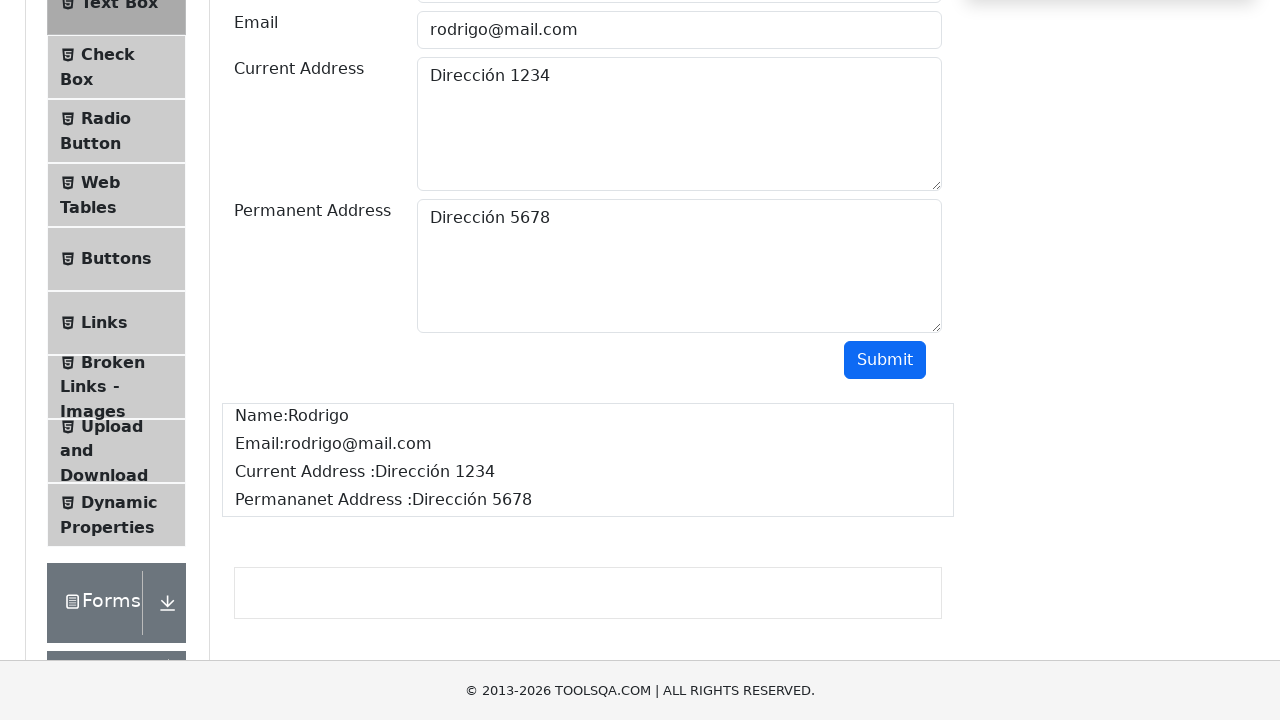

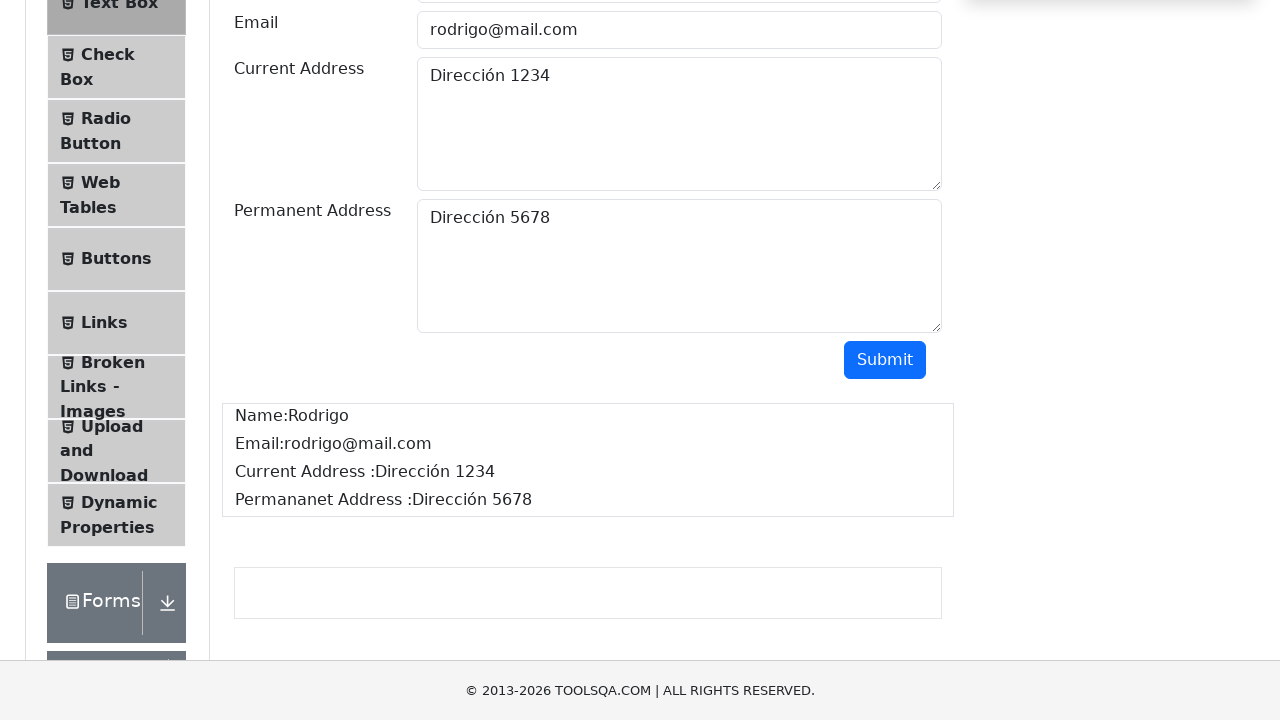